Navigates to WiseQuarter.com and verifies the page loads by checking the title is present

Starting URL: https://www.wisequarter.com

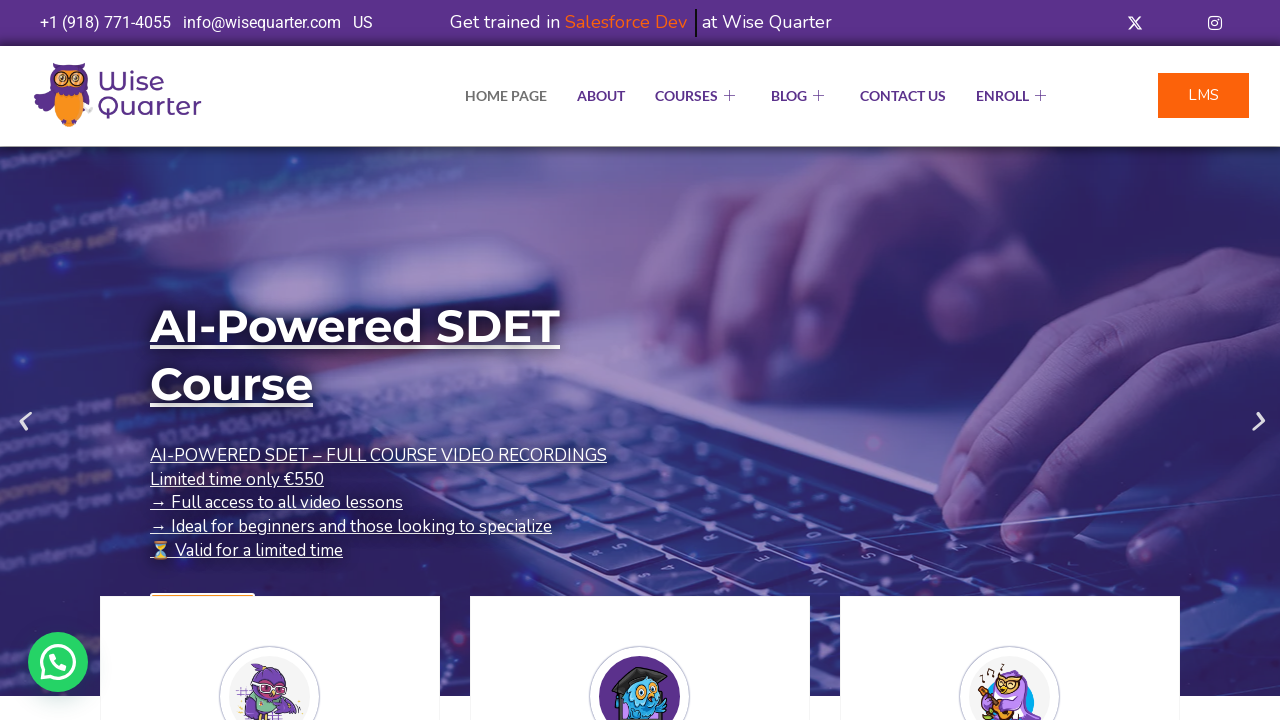

Waited for page to reach domcontentloaded state
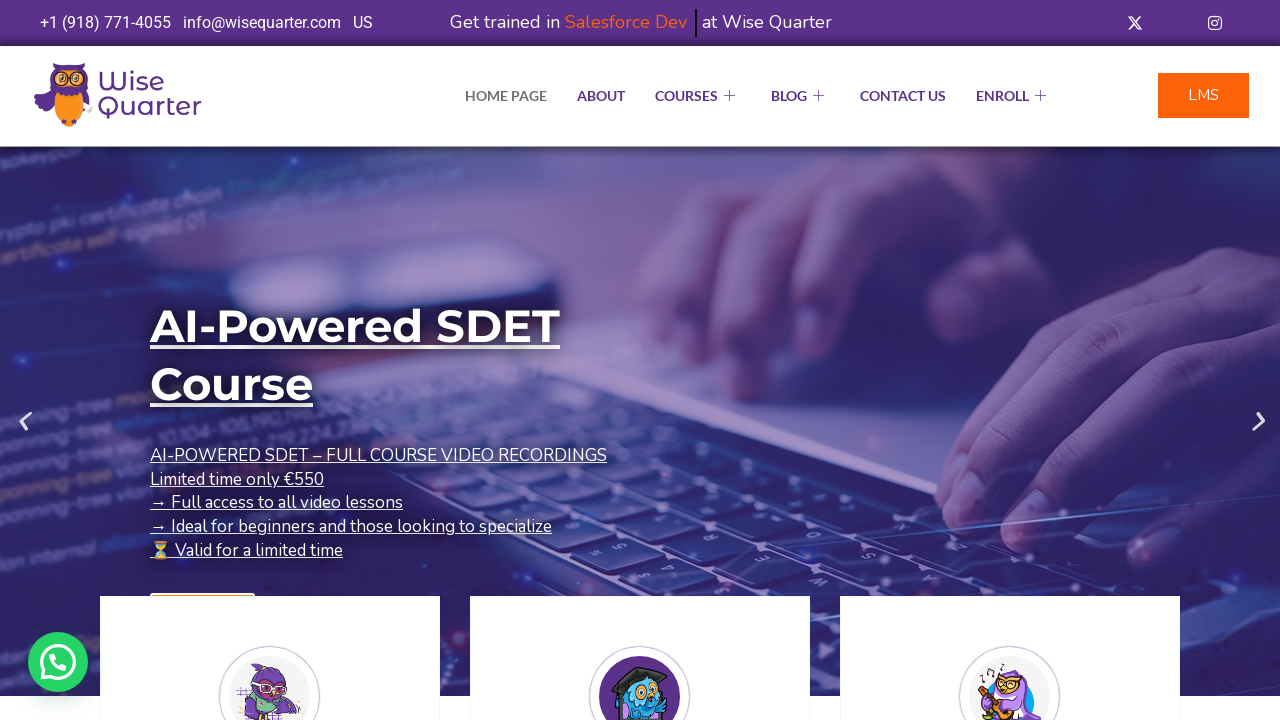

Verified page title is present and not empty
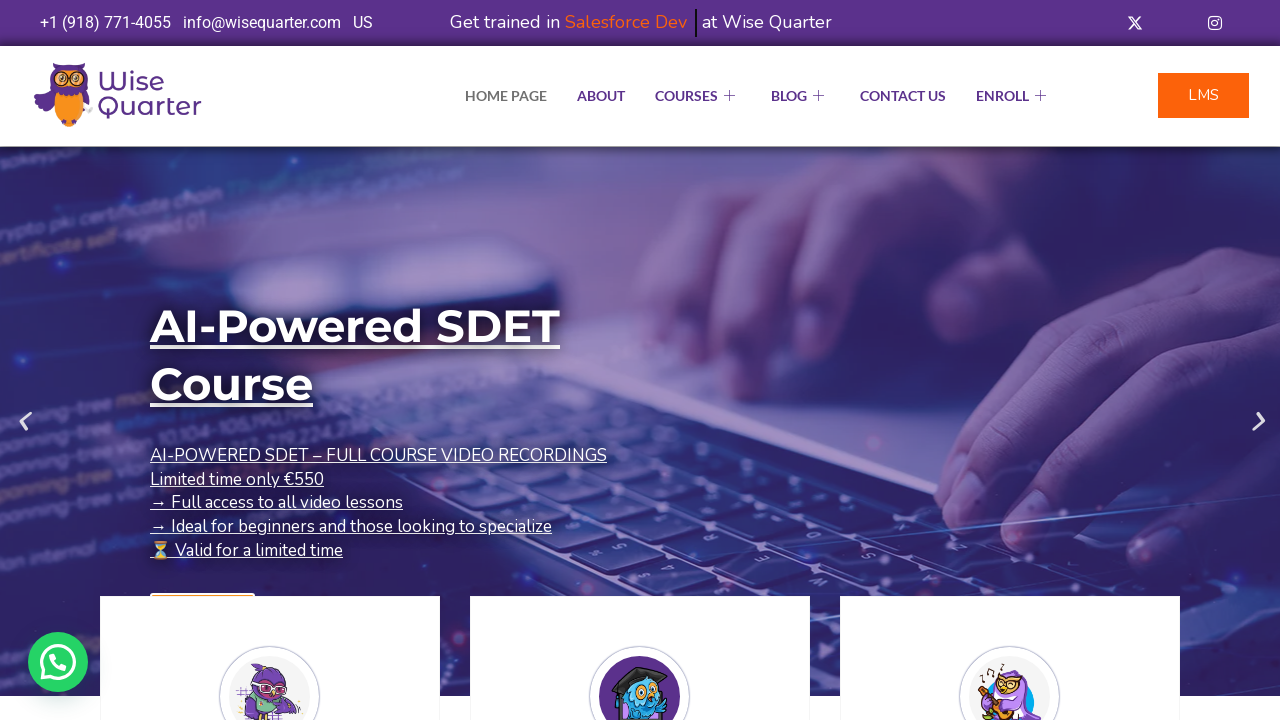

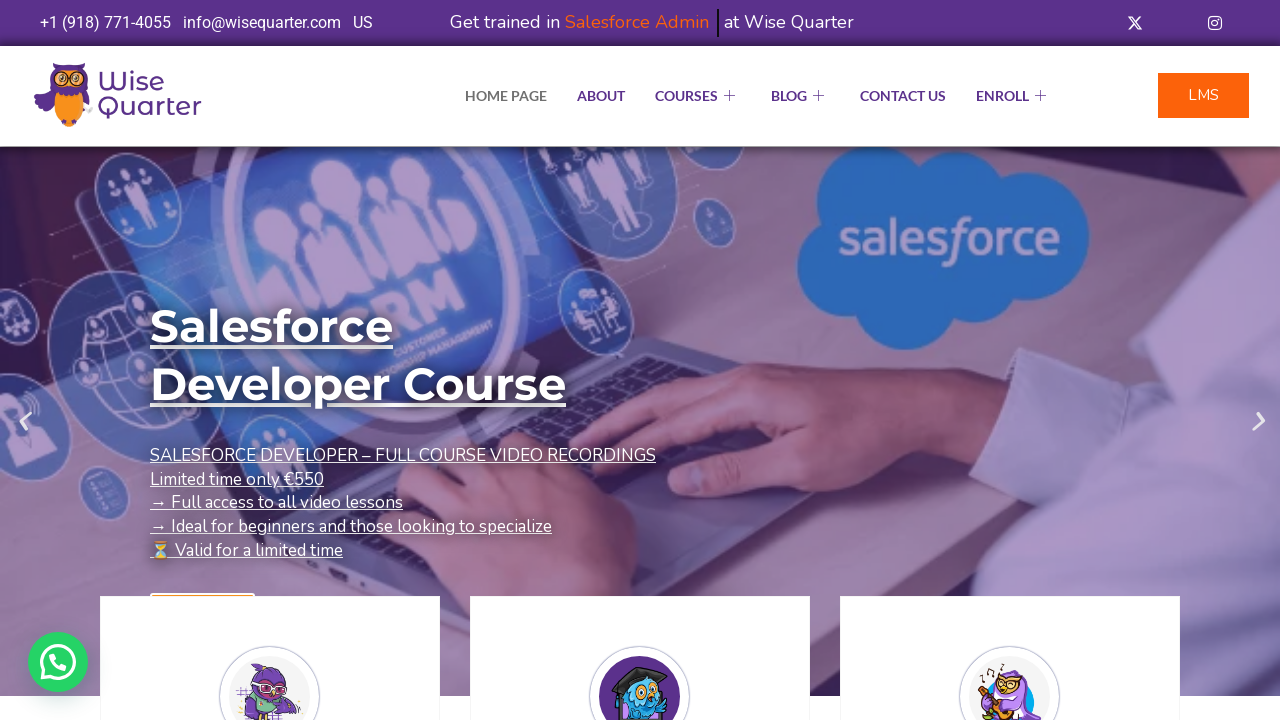